Tests alternative wait strategies by clicking an AJAX-triggering button and using waitForSelector to wait for the success element before verifying its content.

Starting URL: http://uitestingplayground.com/ajax

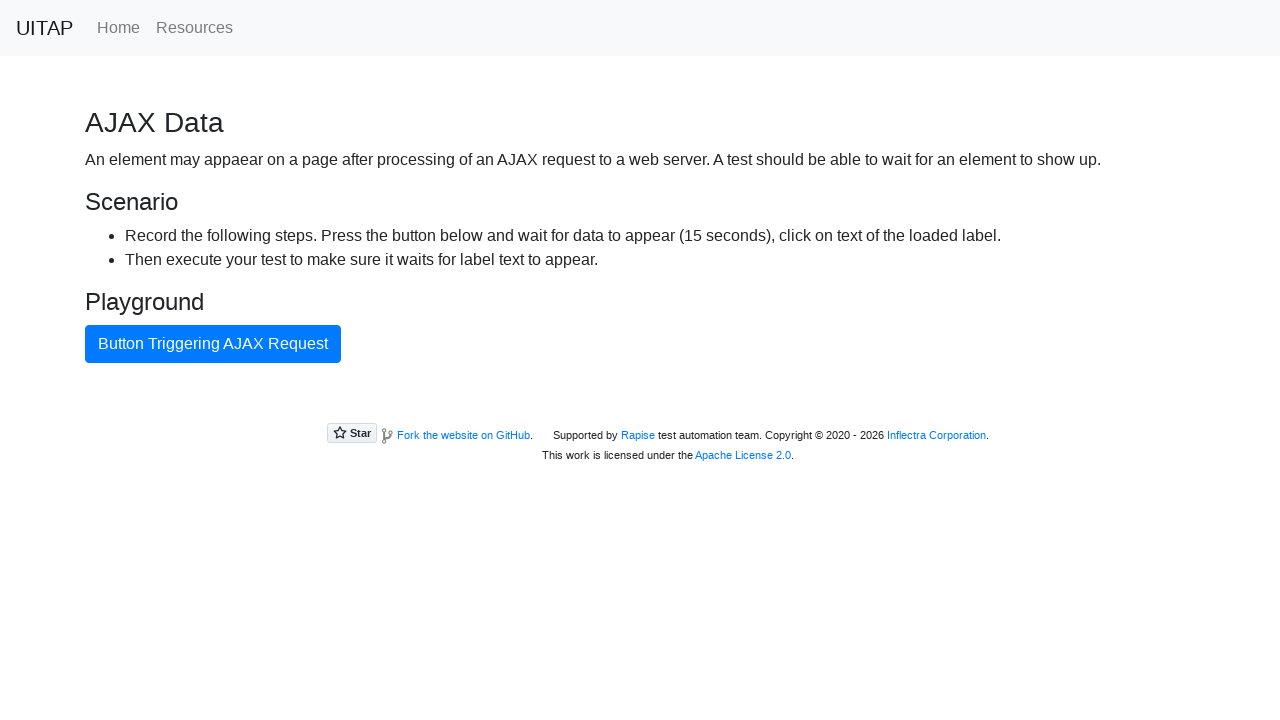

Navigated to AJAX testing playground
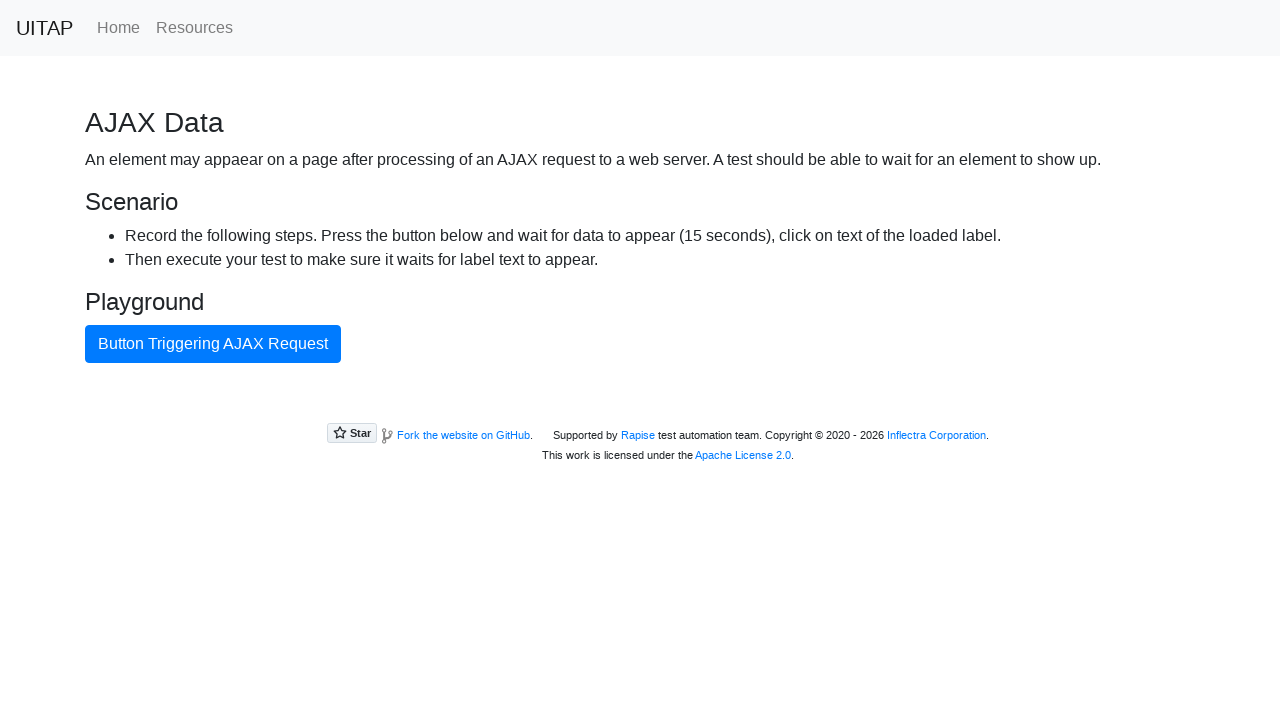

Clicked button triggering AJAX request at (213, 344) on internal:text="Button Triggering AJAX Request"i
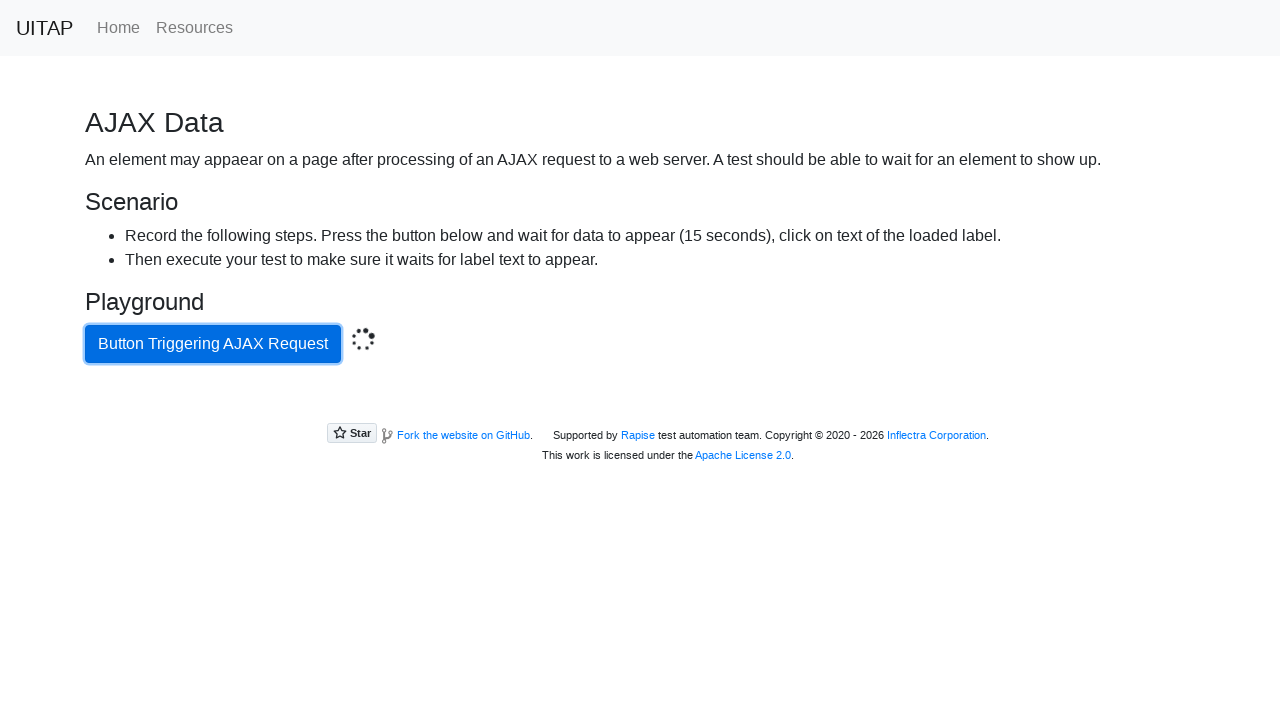

Success element loaded after AJAX request completed
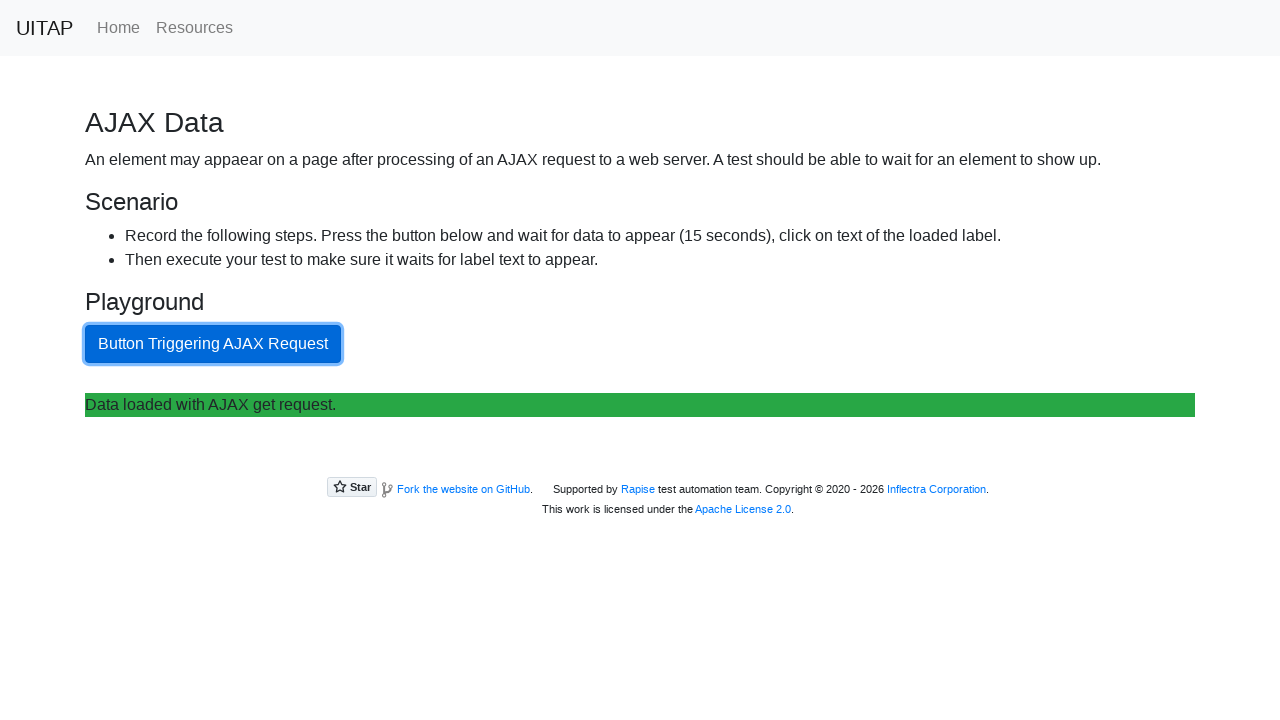

Retrieved success message text content
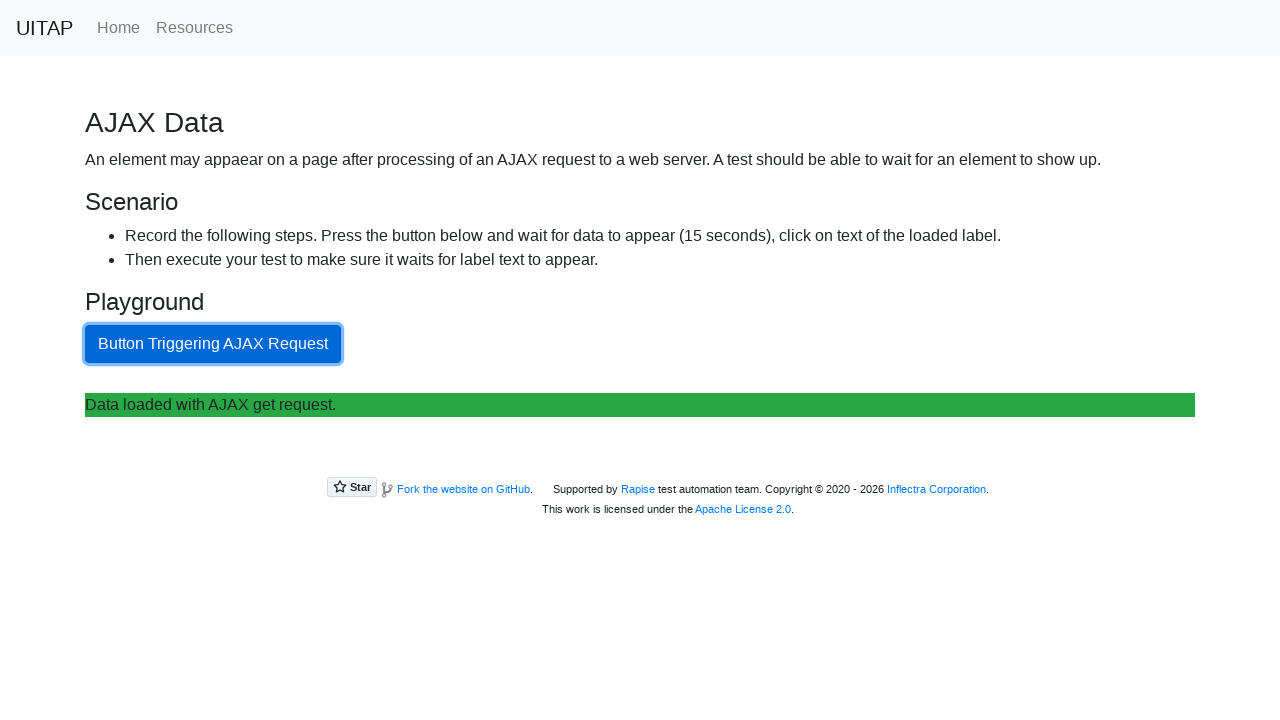

Verified success message contains expected text 'Data loaded with AJAX get request.'
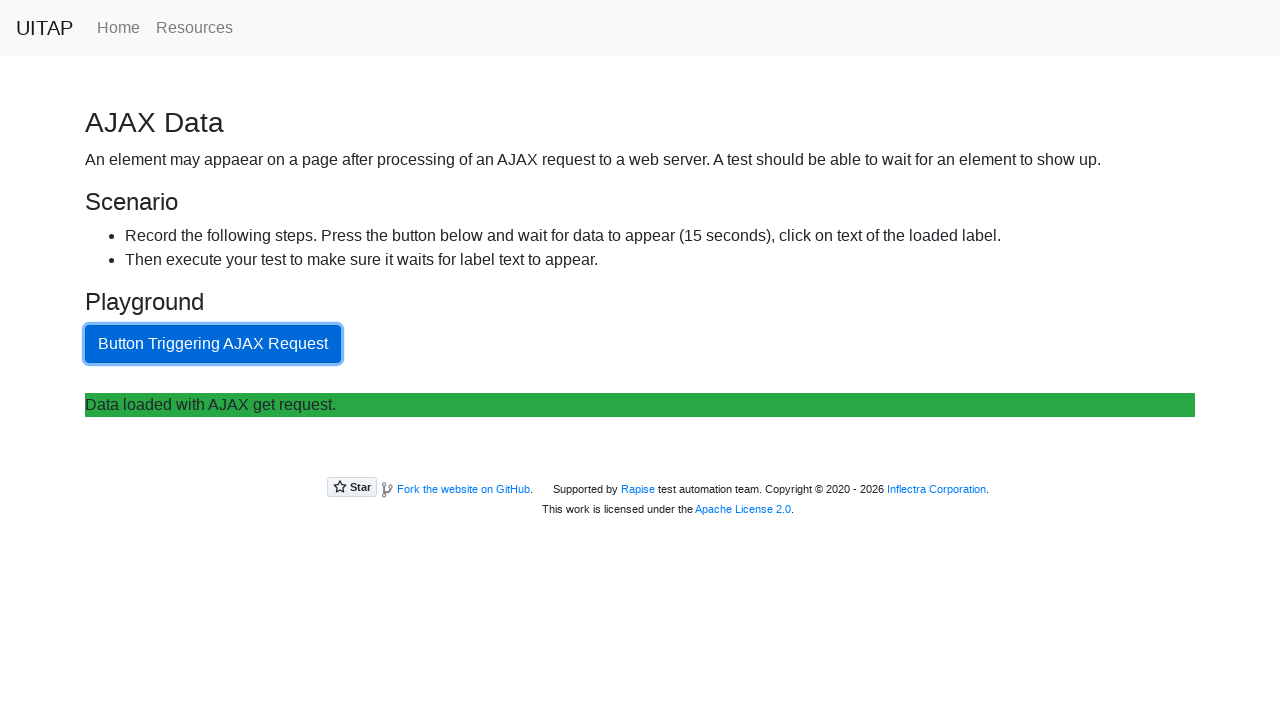

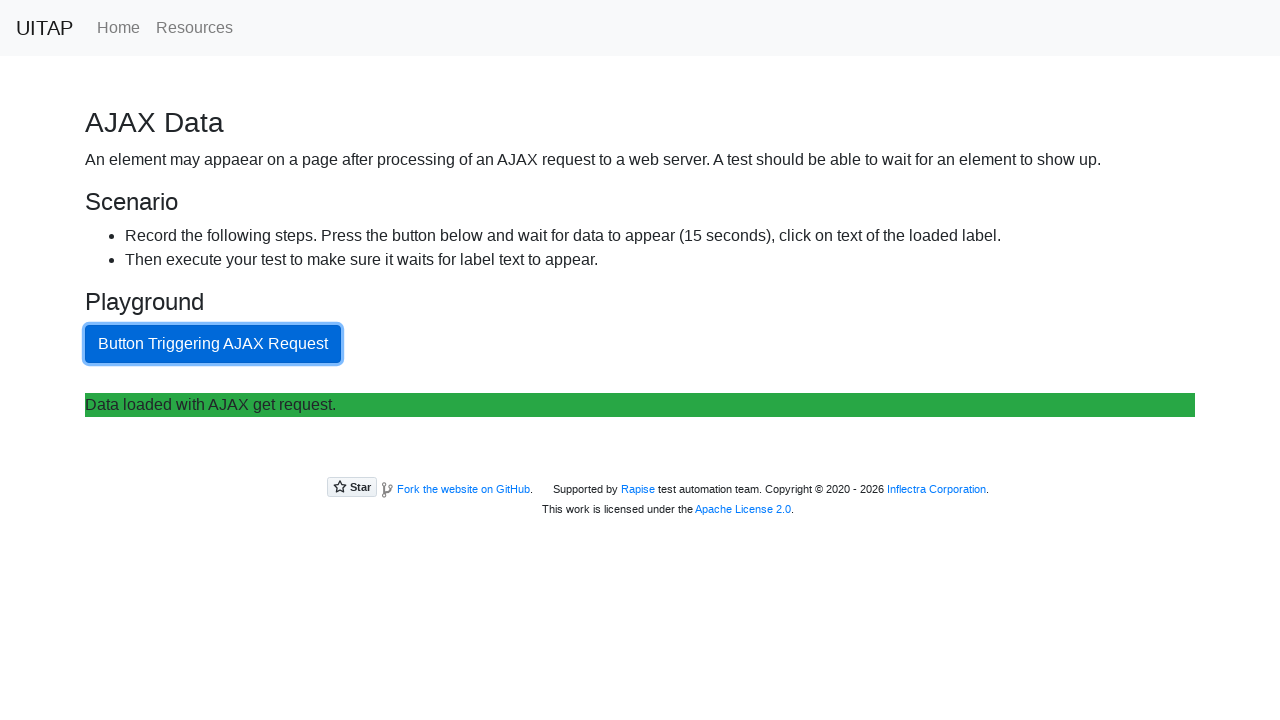